Tests dynamic content loading by clicking a Start button and waiting for a "Hello World!" finish text to appear after a loading bar completes.

Starting URL: http://the-internet.herokuapp.com/dynamic_loading/2

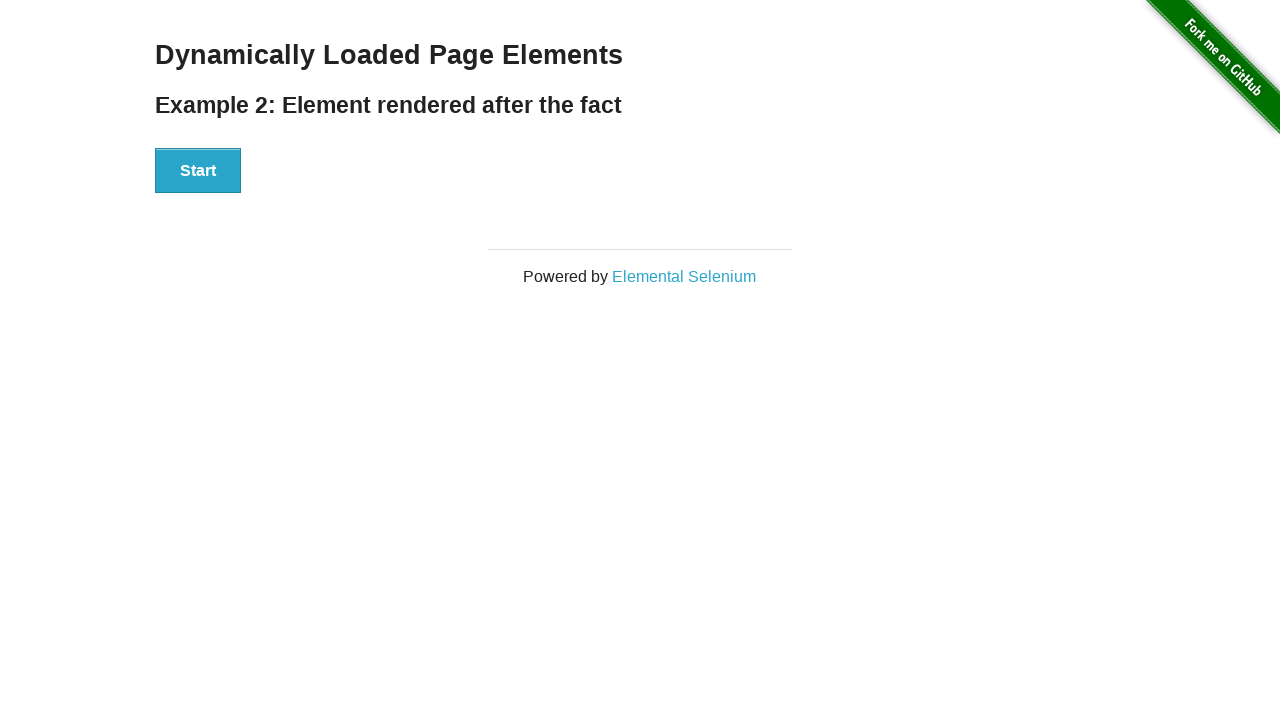

Clicked Start button to initiate dynamic content loading at (198, 171) on #start button
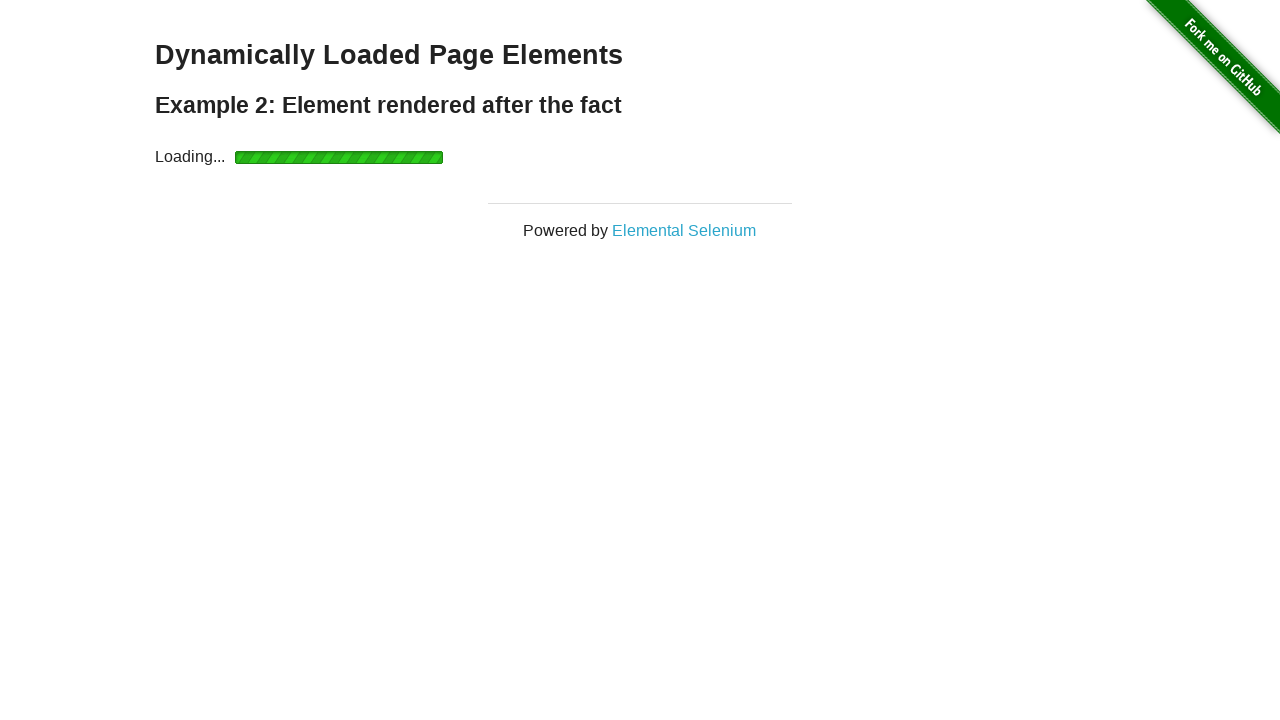

Loading bar completed and 'Hello World!' finish text appeared
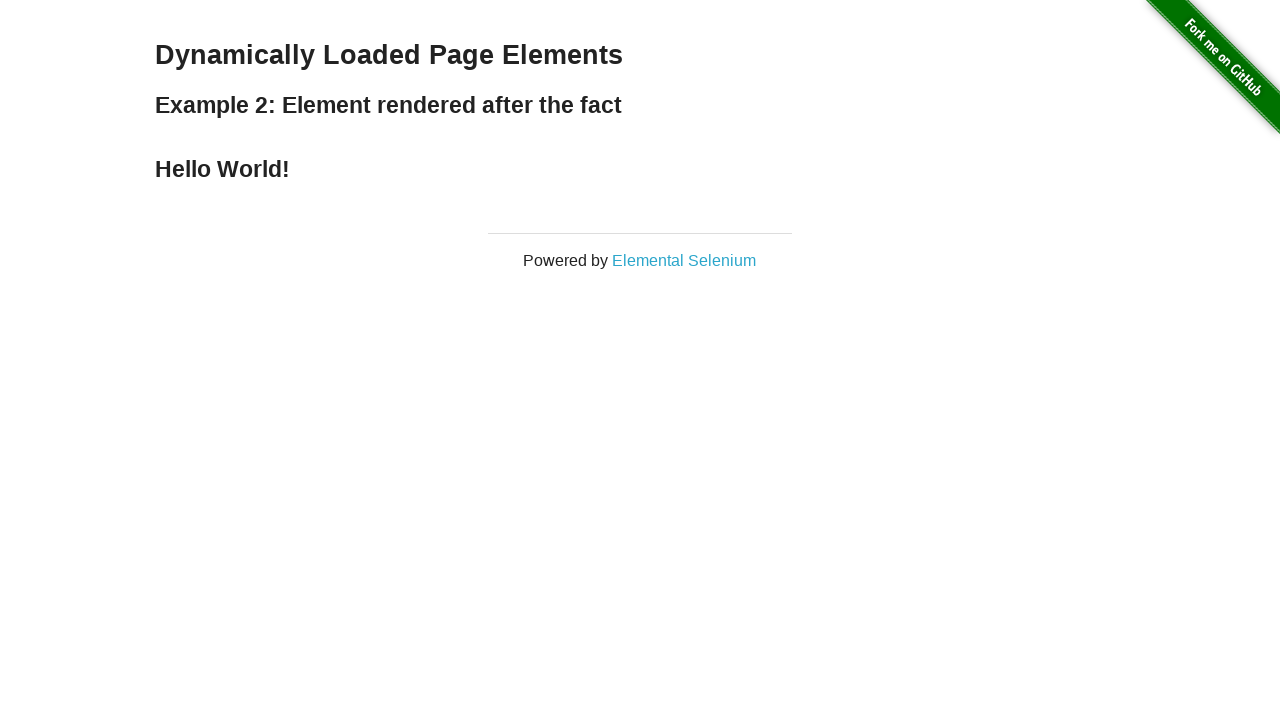

Verified that finish element is visible
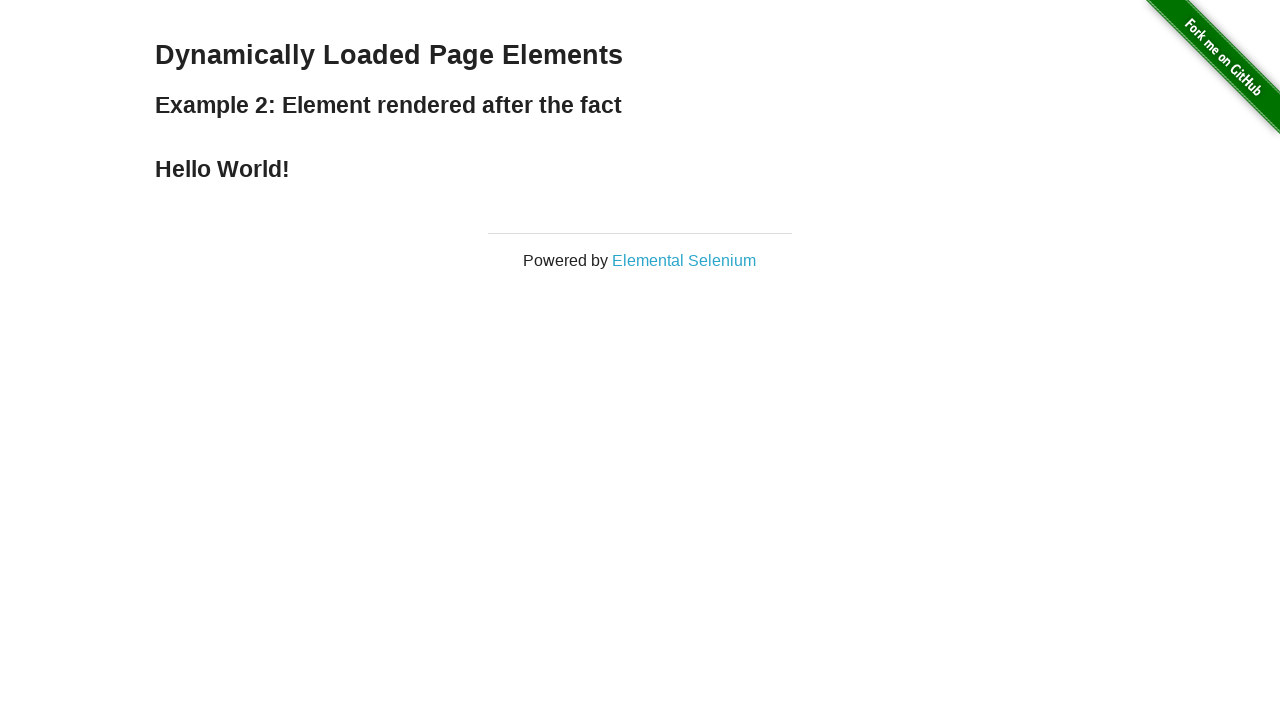

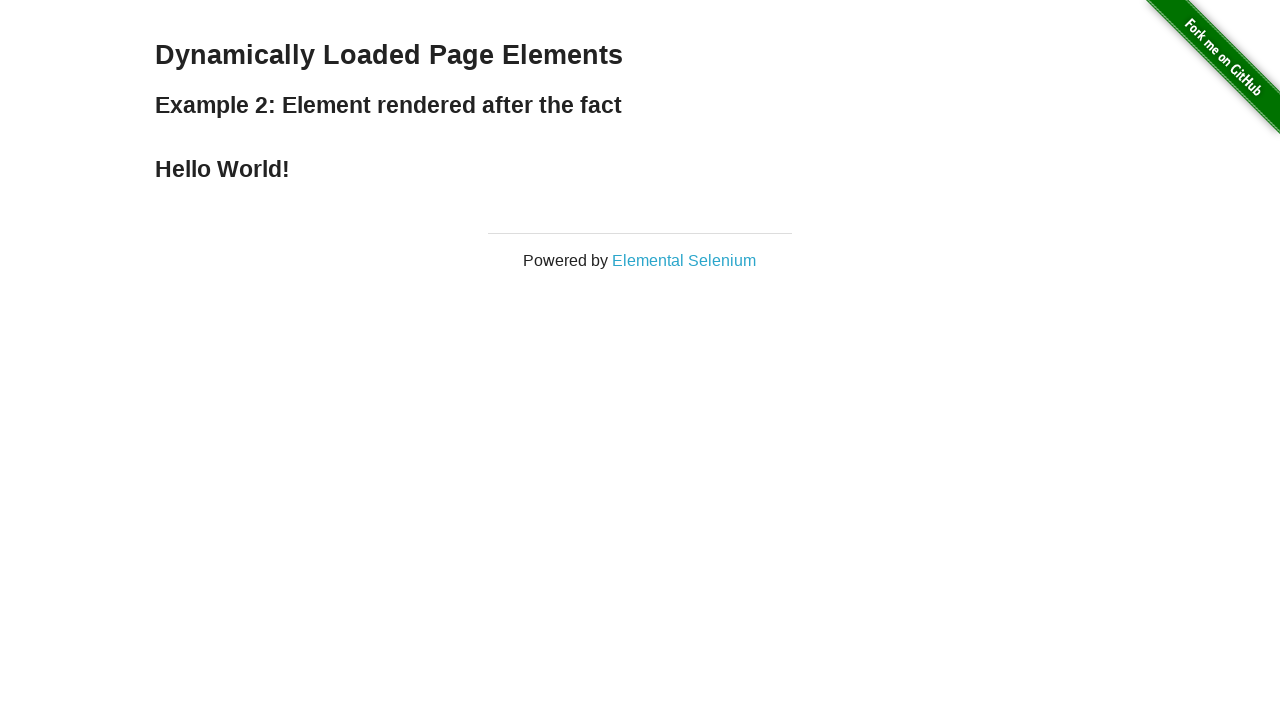